Navigates to Wise Quarter website and verifies the page title contains "Wise Quarter"

Starting URL: https://www.wisequarter.com

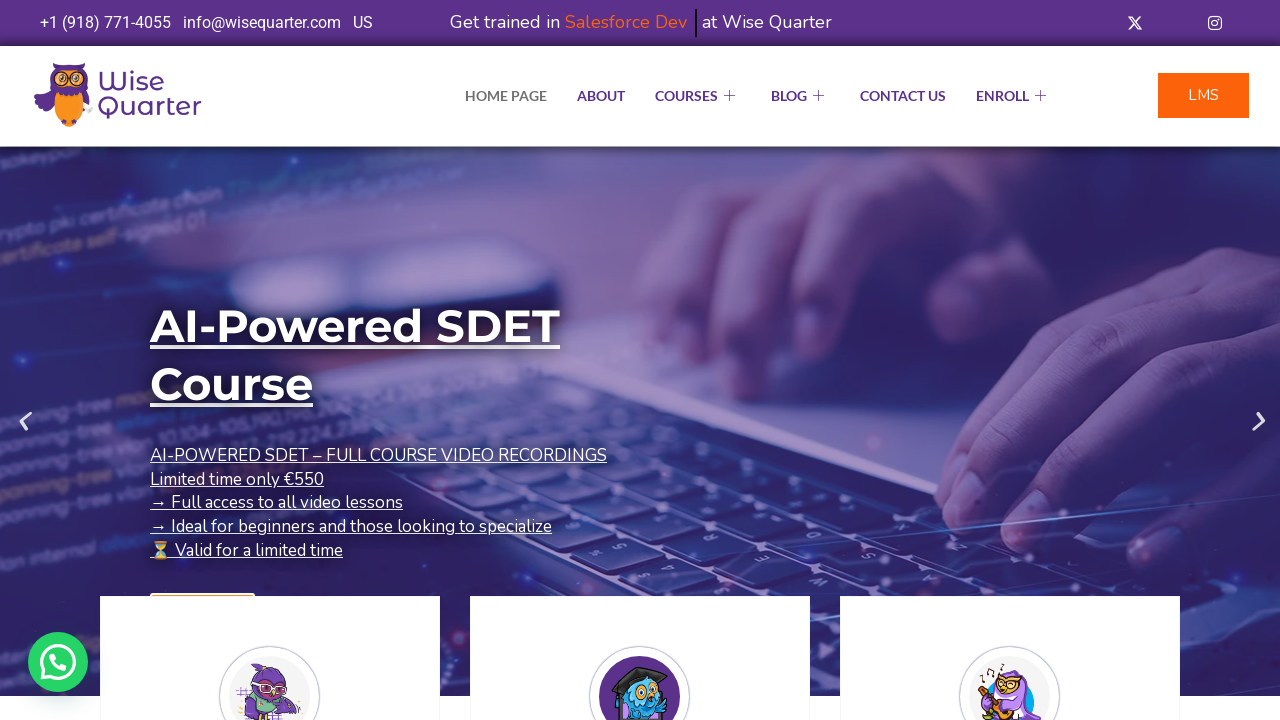

Retrieved page title
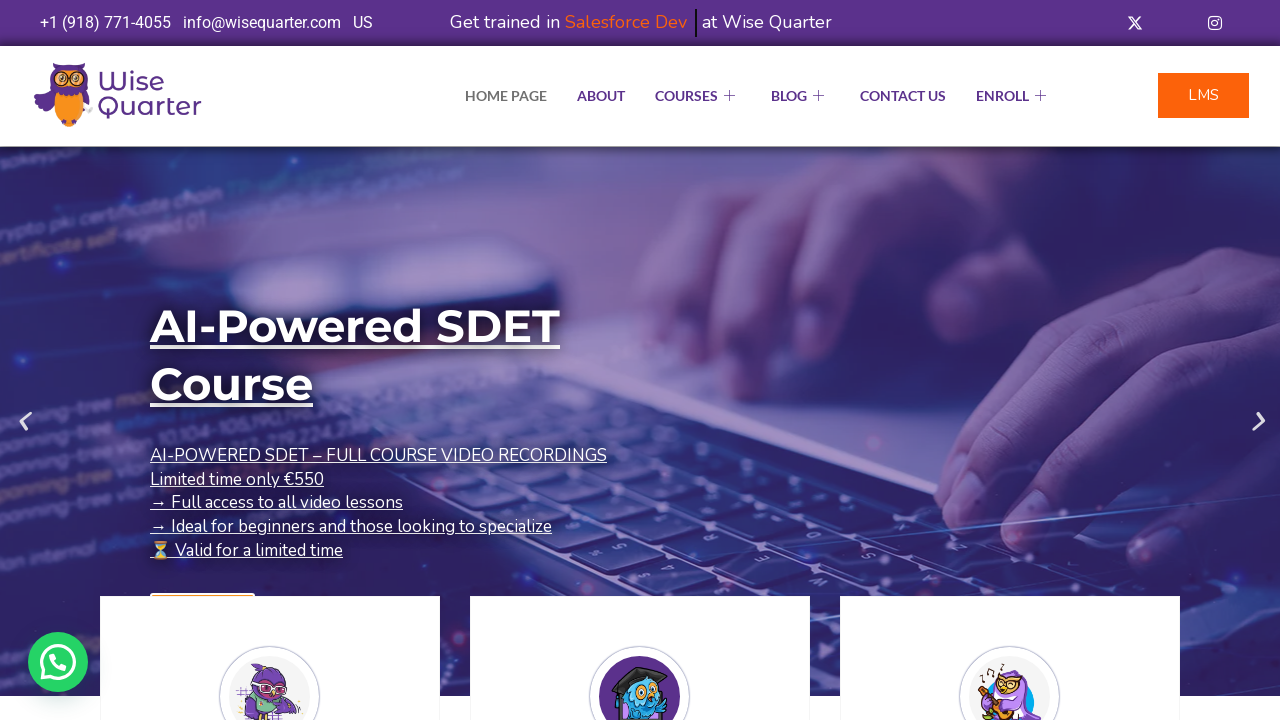

Set expected title content to 'Wise Quarter'
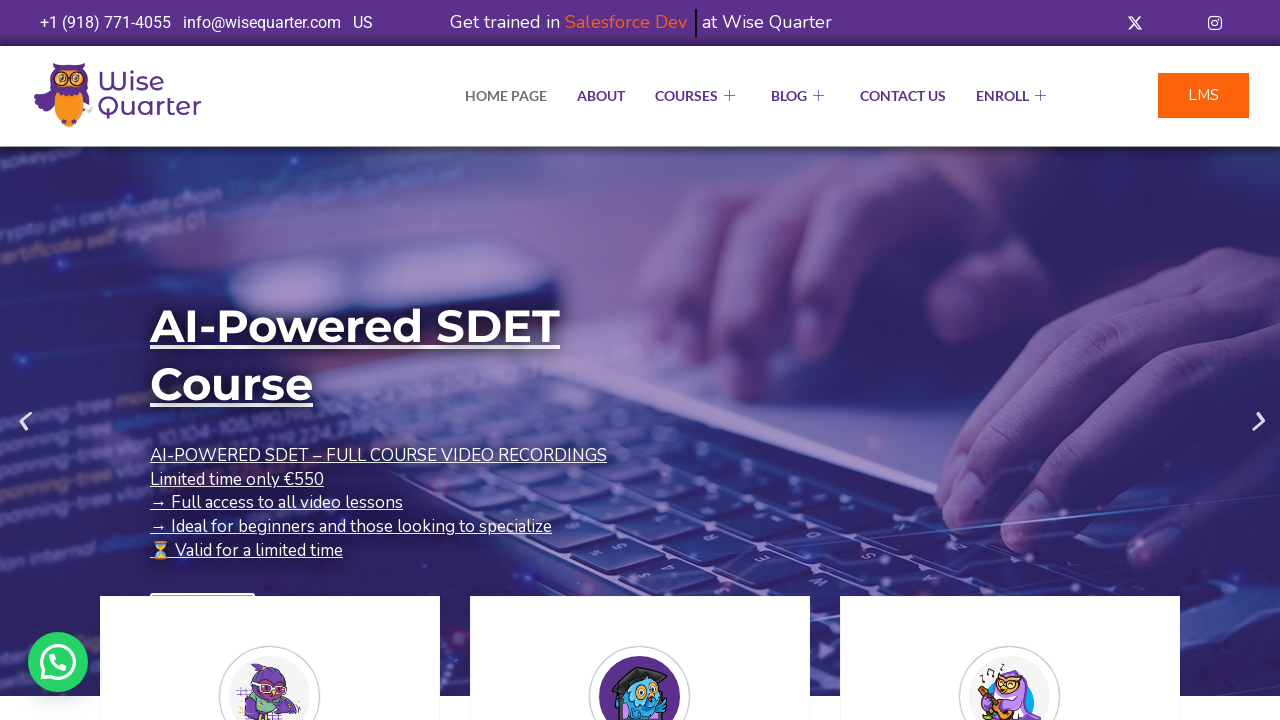

Wise Quarter title test PASSED - Title contains 'Wise Quarter'
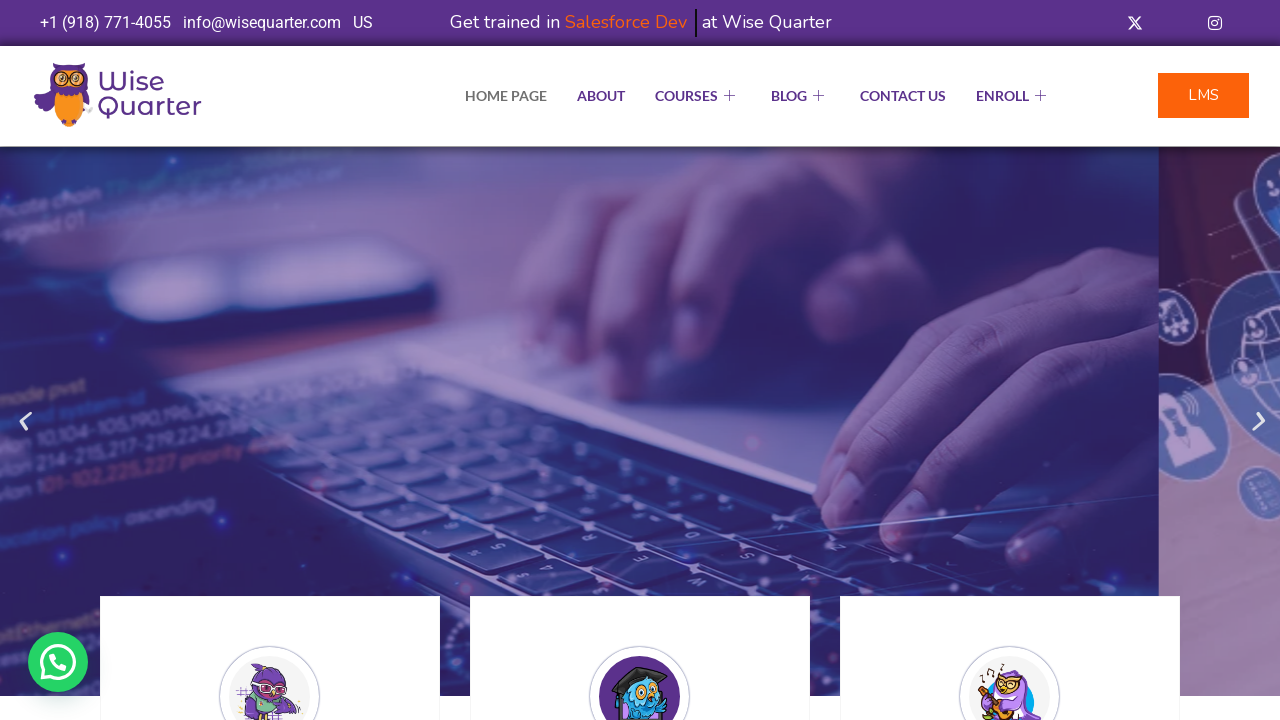

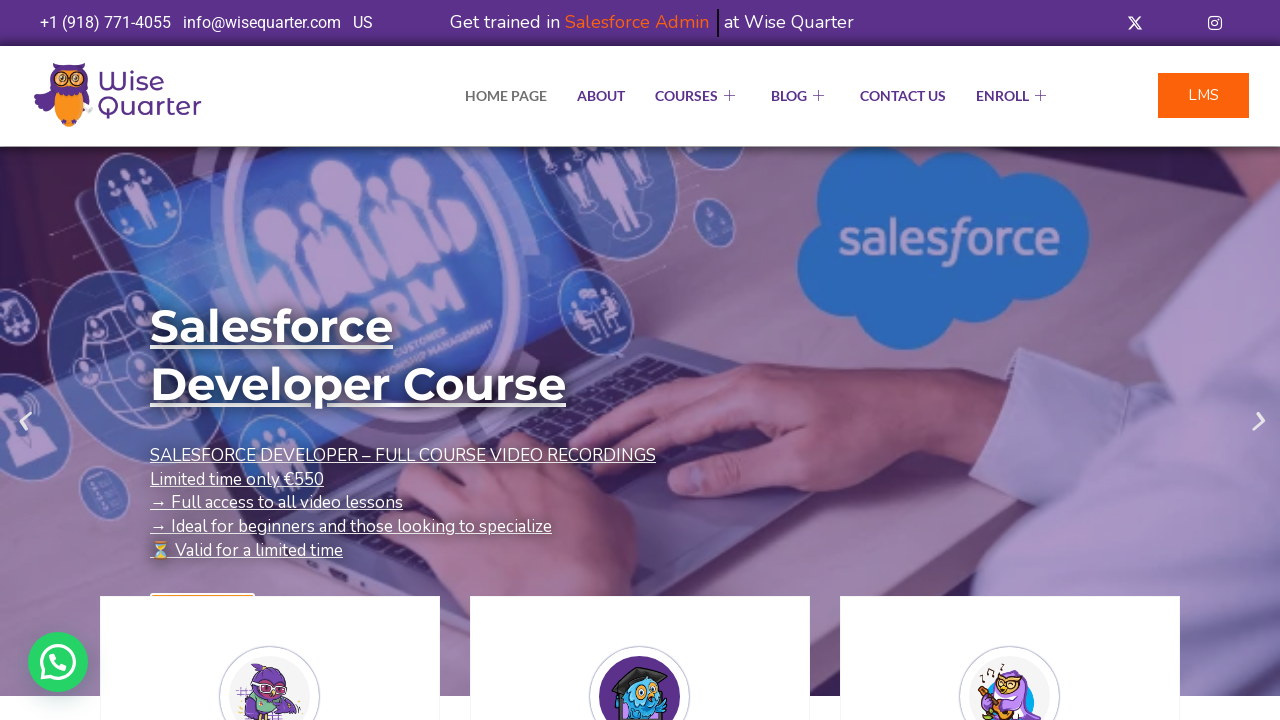